Tests mouse actions including hover and click with keyboard modifiers to open links in new tabs

Starting URL: https://www.mphasis.com/home.html

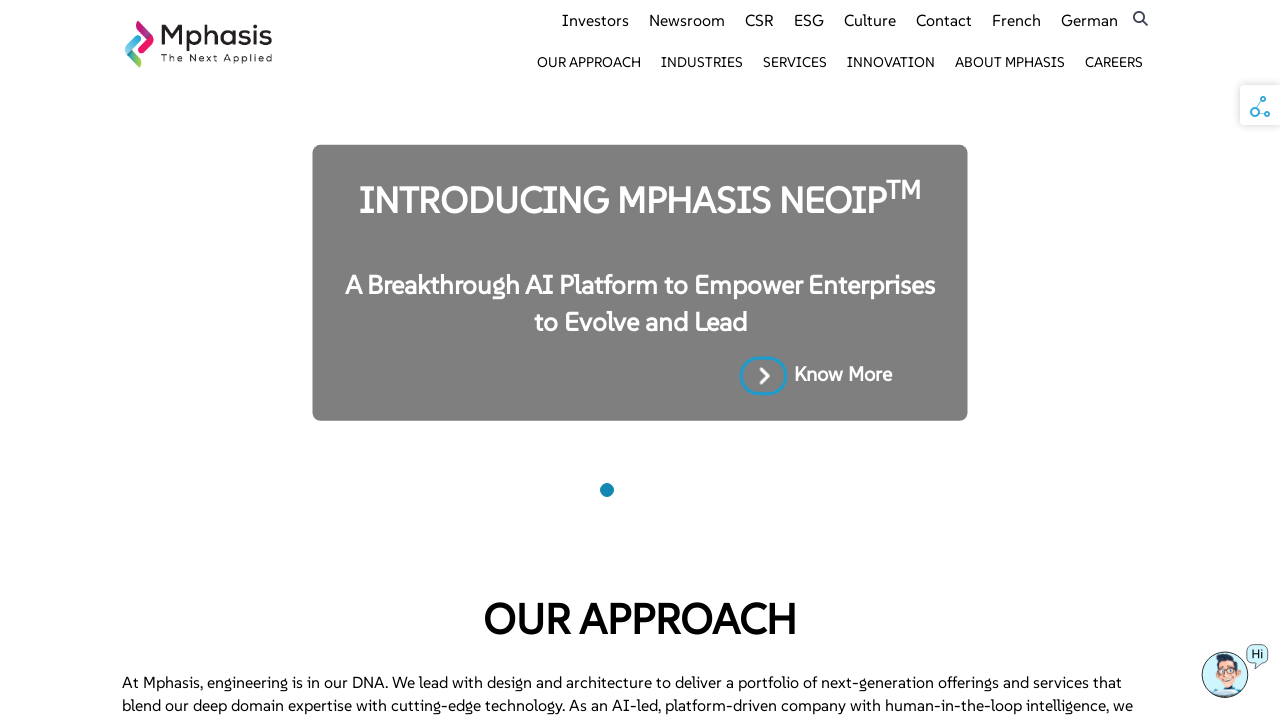

Hovered over Industries menu at (702, 62) on xpath=//a[text()='Industries']
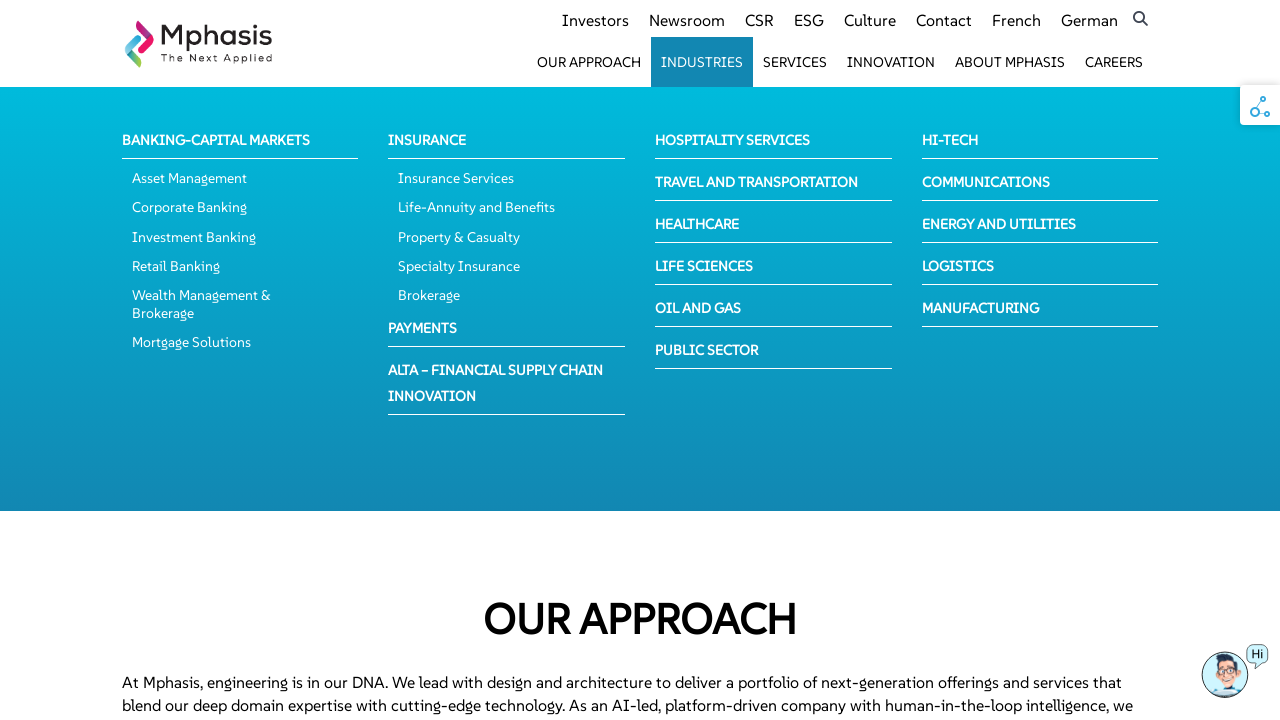

Ctrl+clicked Hi-Tech link to open in new tab at (950, 140) on //span[contains(text(),'Hi-Tech')]
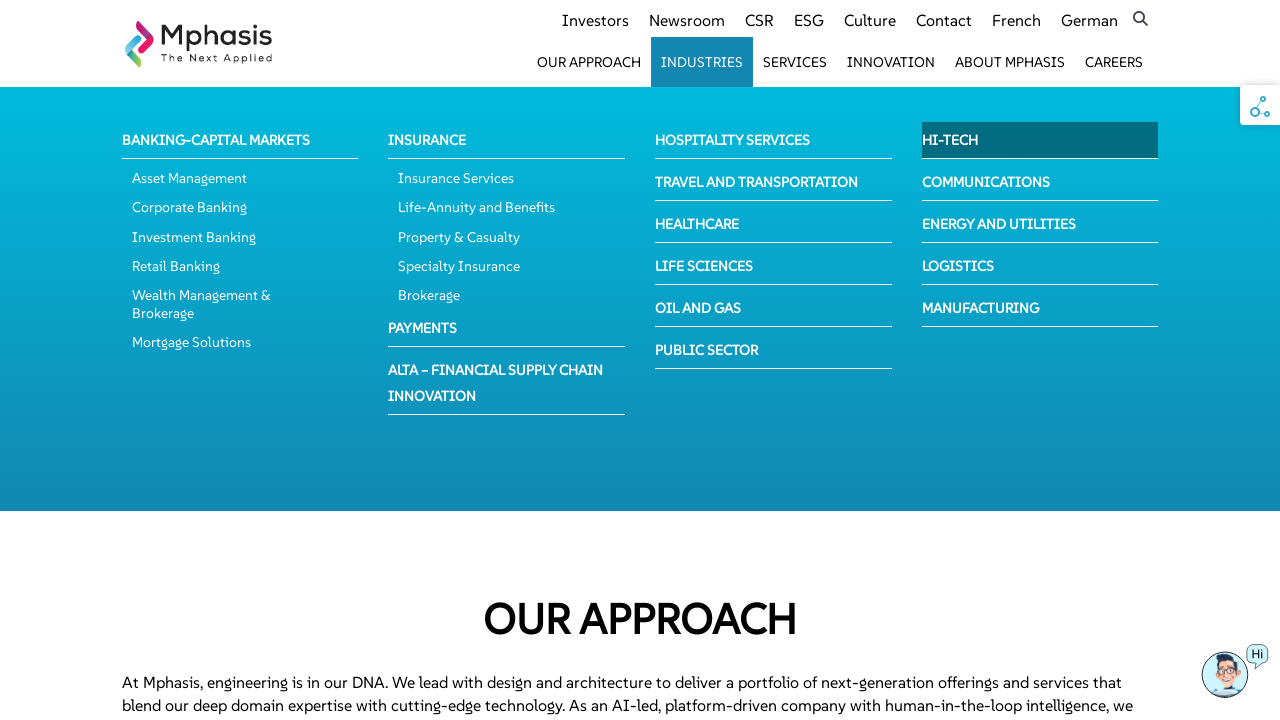

Retrieved all open tabs (count: 2)
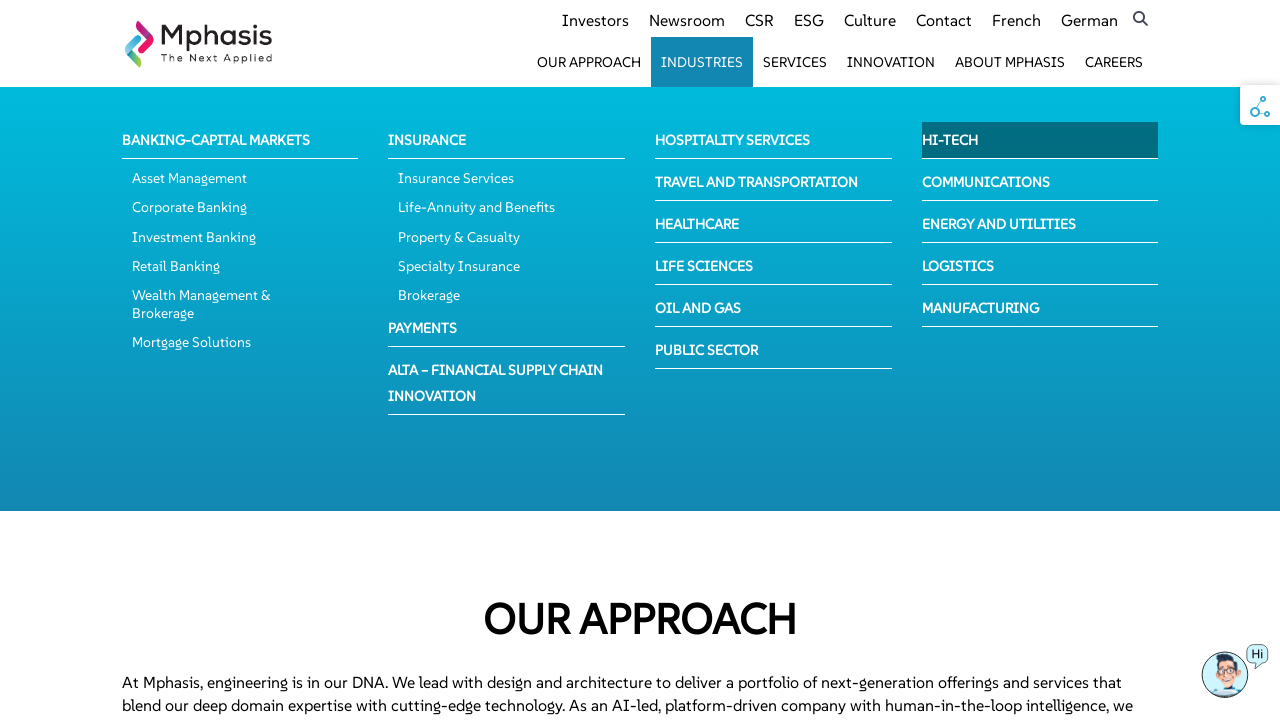

Switched to second tab
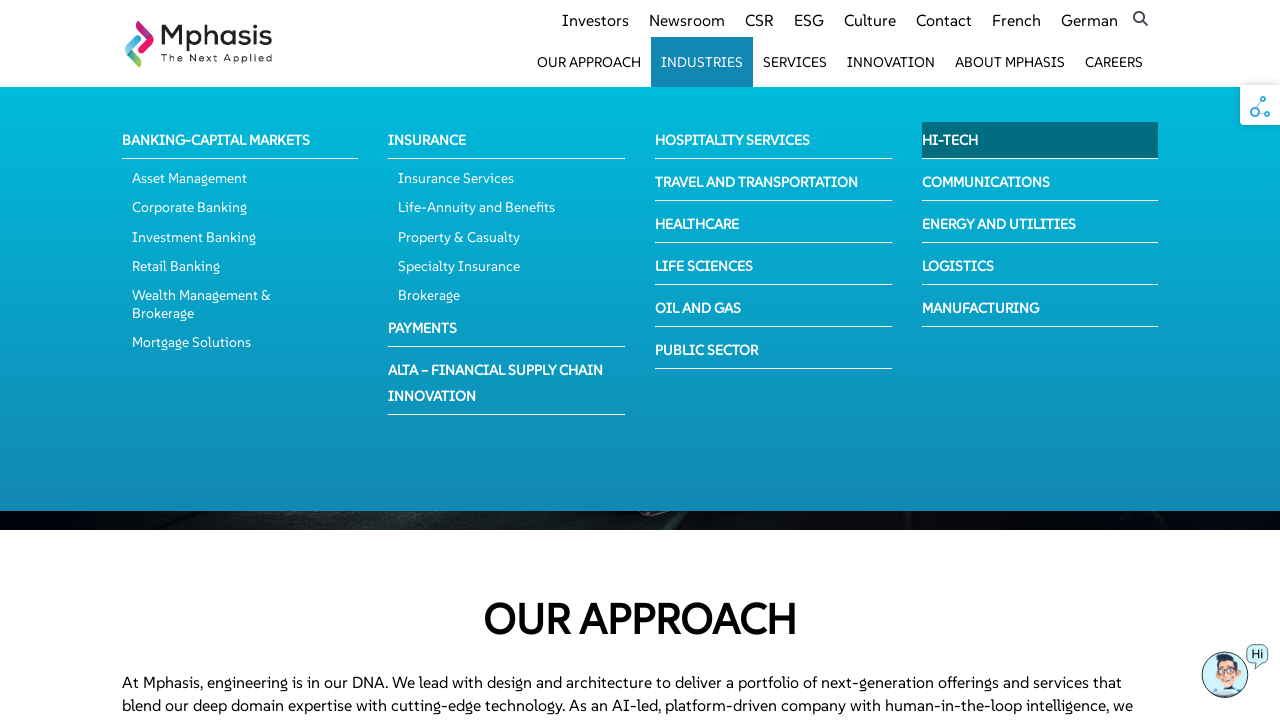

Switched back to first tab
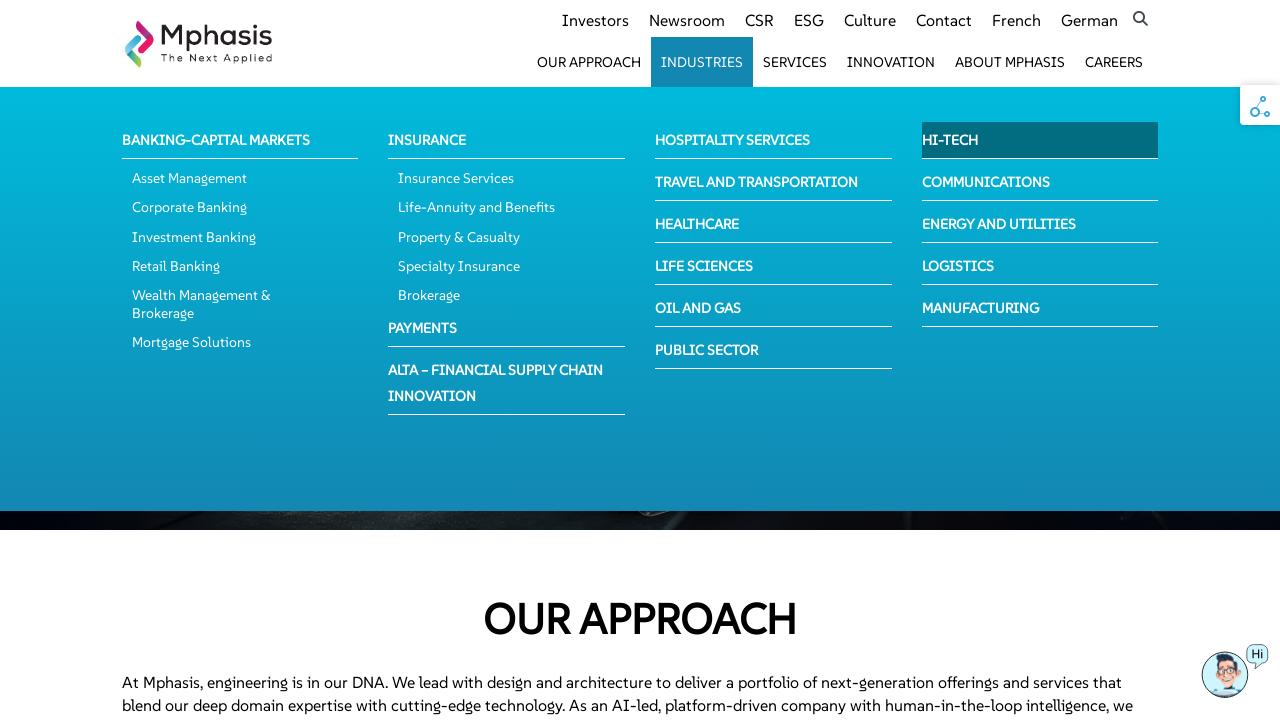

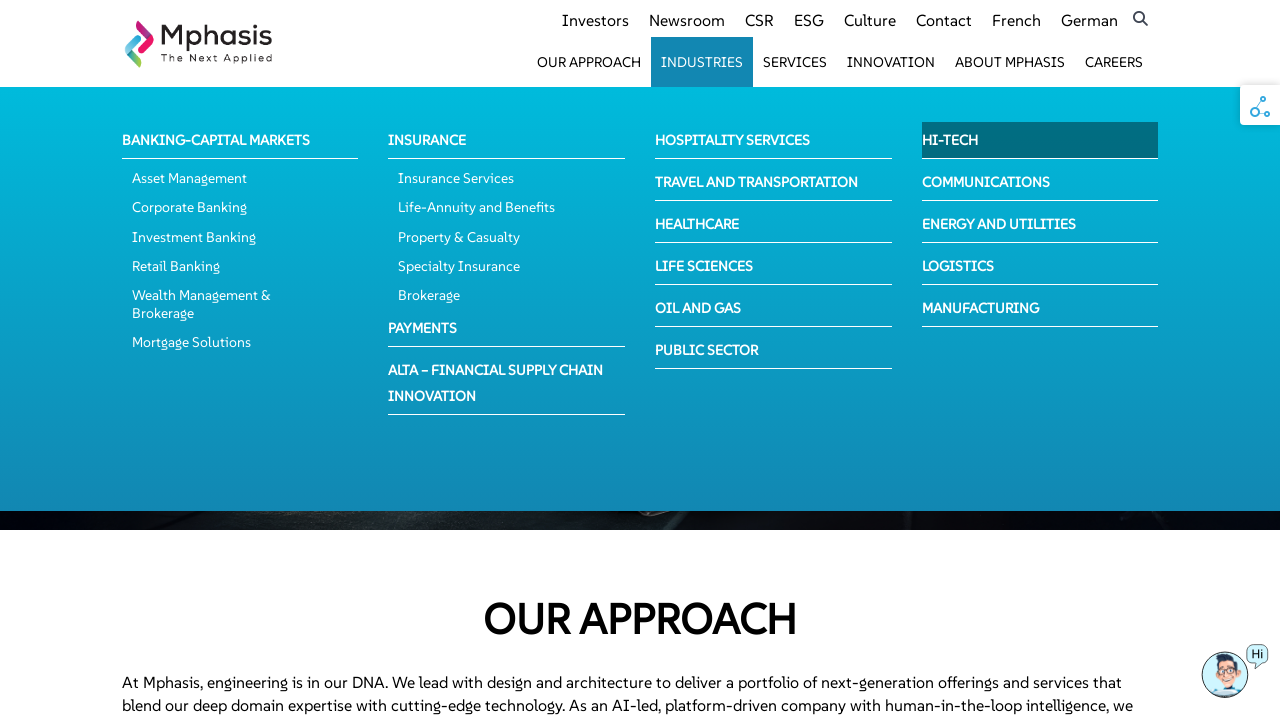